Tests handling a JavaScript prompt dialog by clicking a button that triggers the prompt, entering text into it, accepting it, and verifying the entered value is displayed.

Starting URL: https://automationfc.github.io/basic-form/index.html

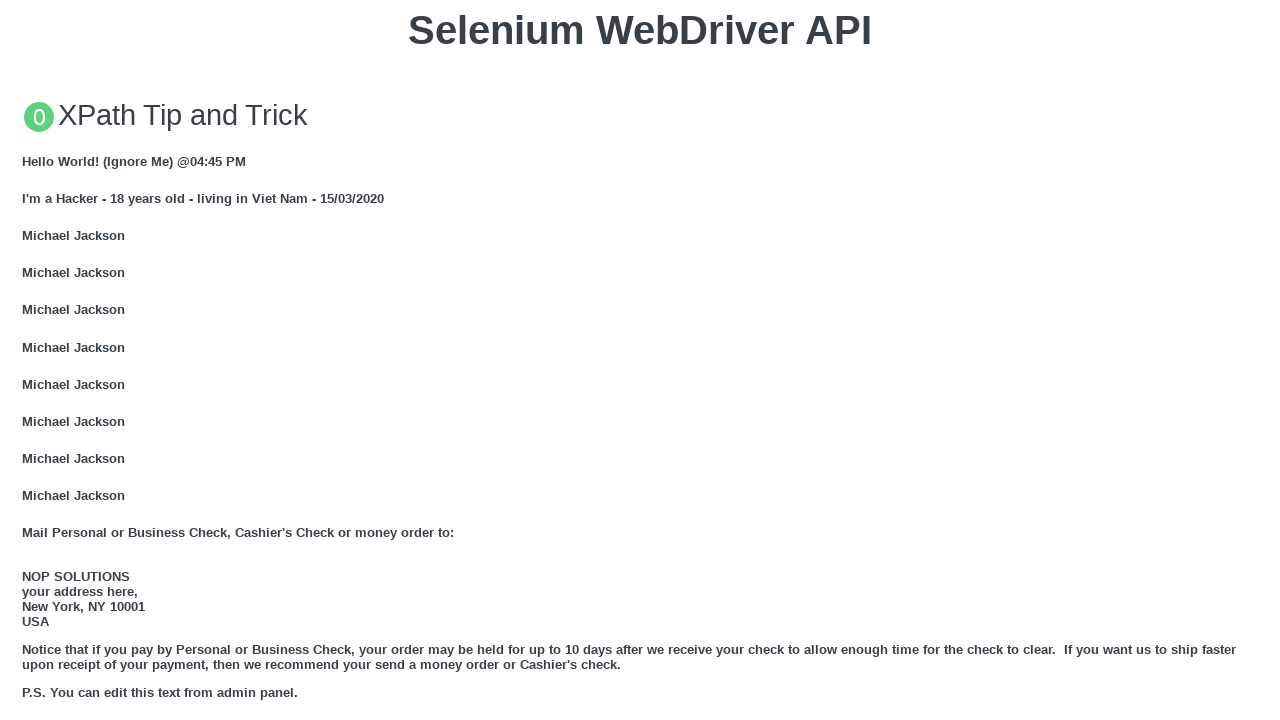

Set up dialog handler to accept prompt with 'Automation Testing'
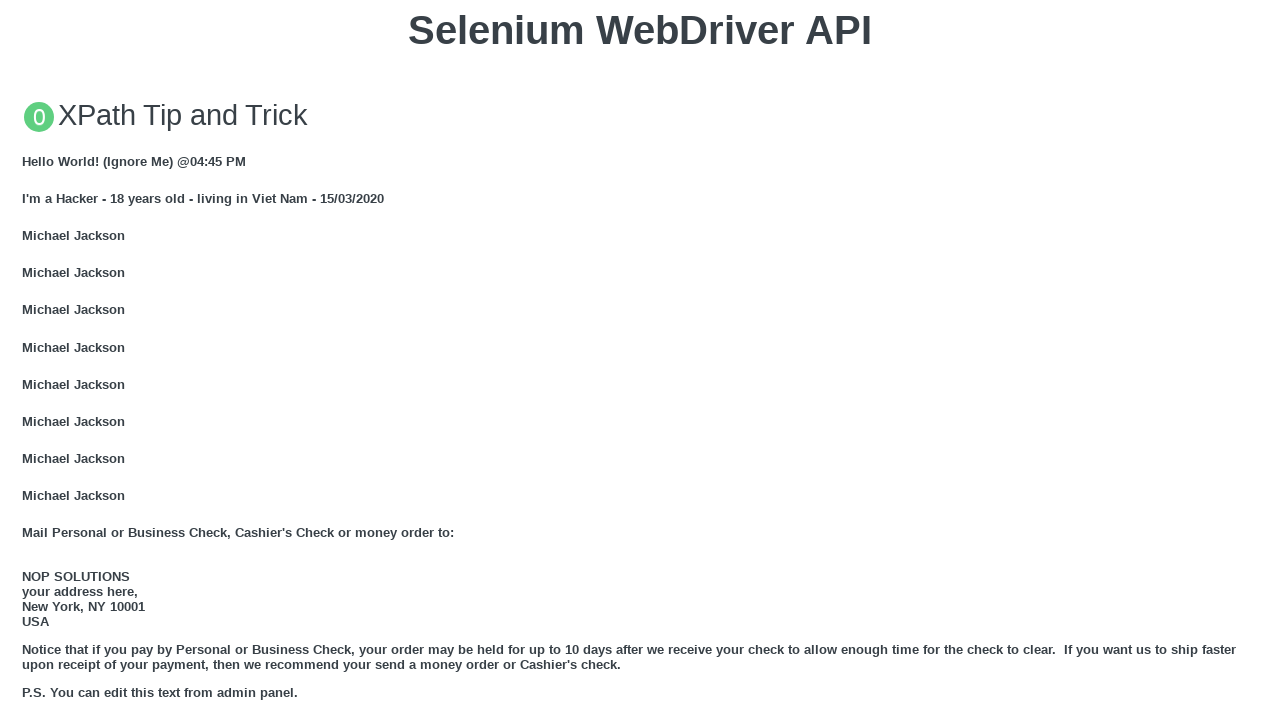

Clicked button to trigger JavaScript prompt dialog at (640, 360) on xpath=//button[text()='Click for JS Prompt']
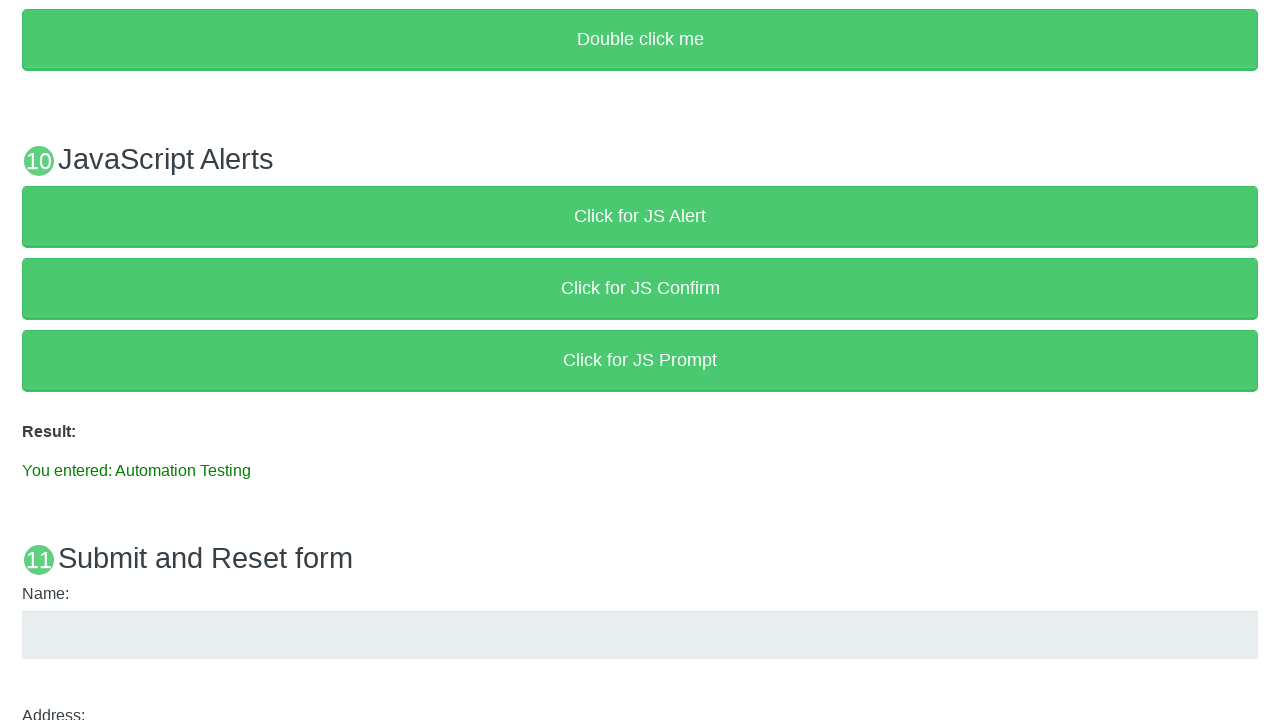

Prompt result element loaded on page
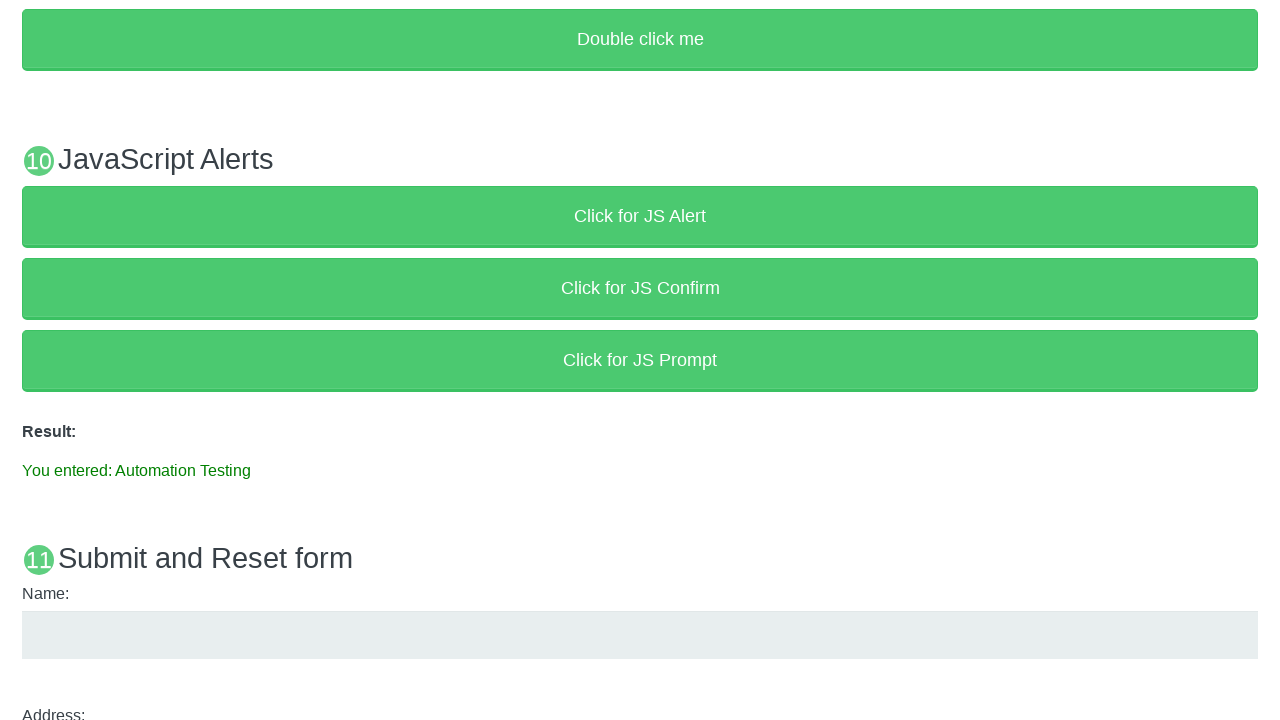

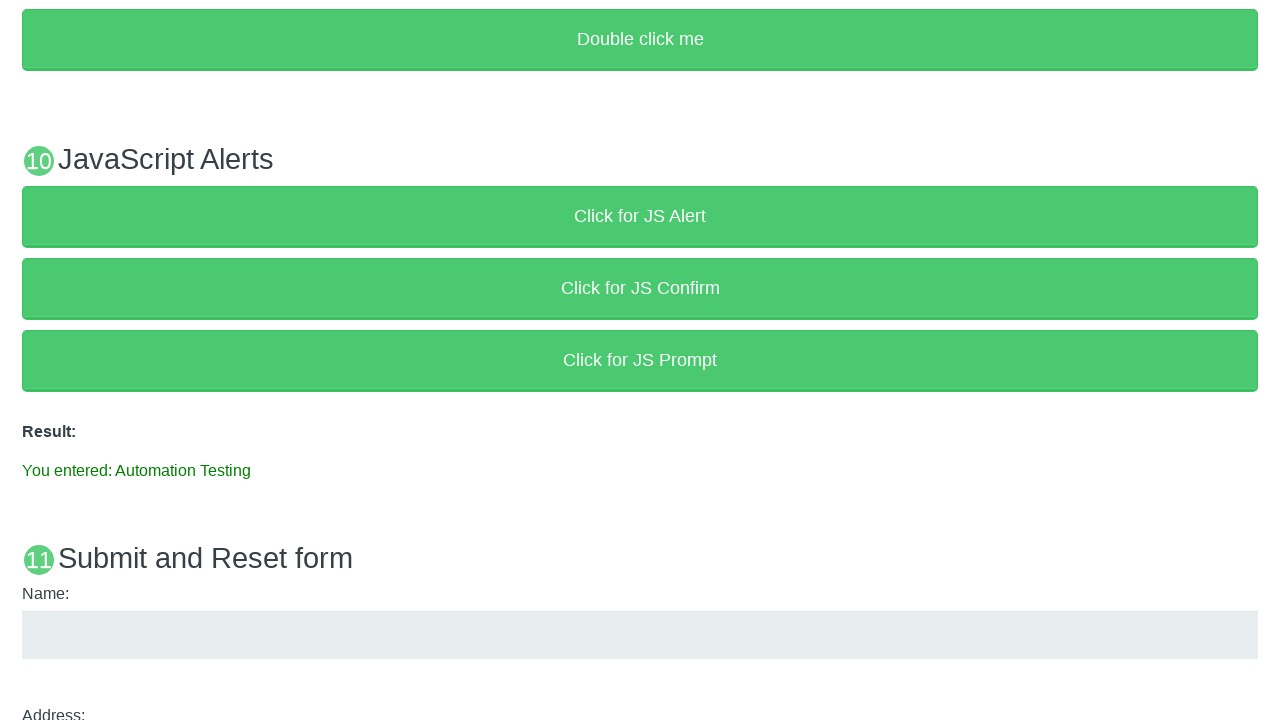